Navigates to a university payment page and clicks the primary action button to initiate the balance loading process.

Starting URL: https://odeme.atauni.edu.tr/yemekhane2.php

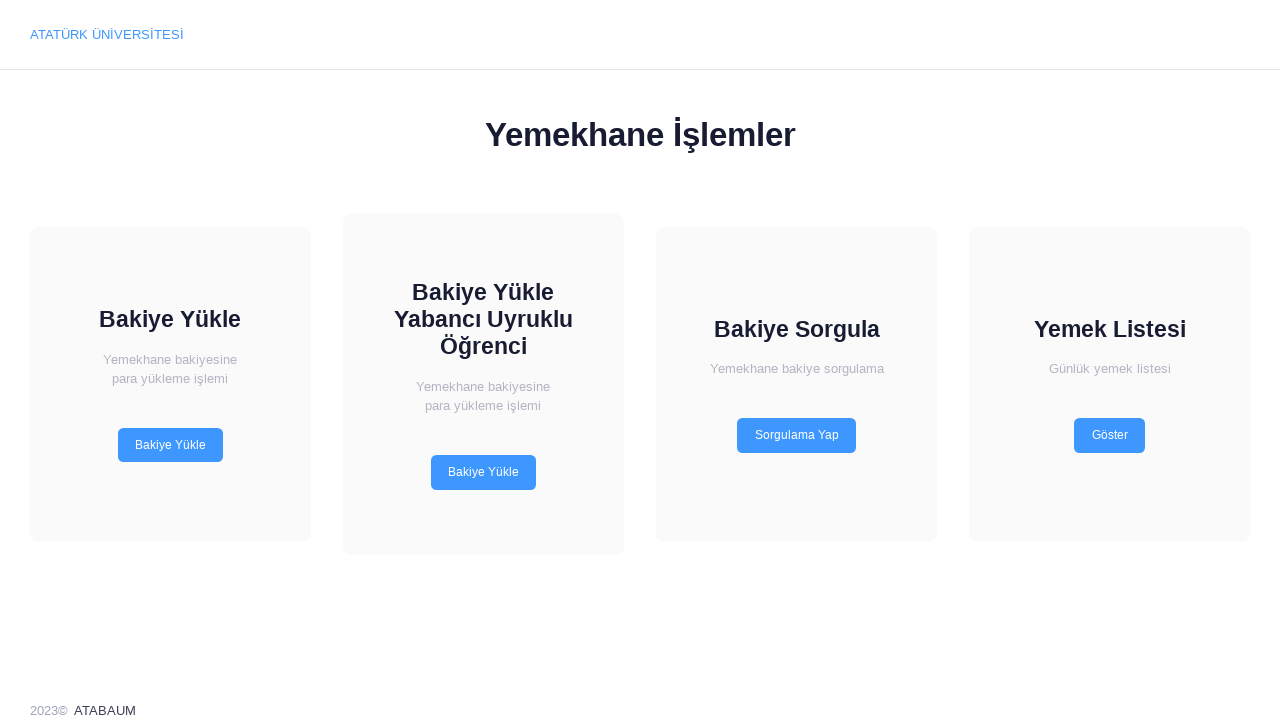

Clicked primary action button to initiate balance loading process at (170, 445) on .btn-primary
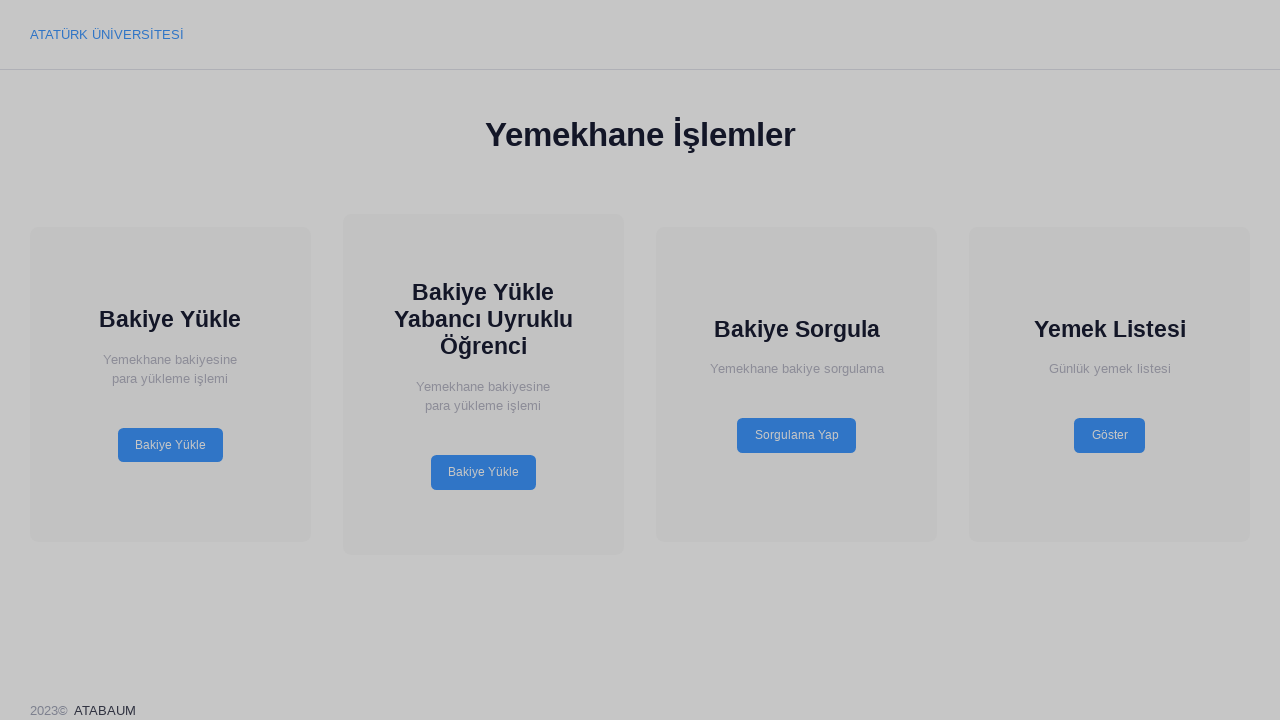

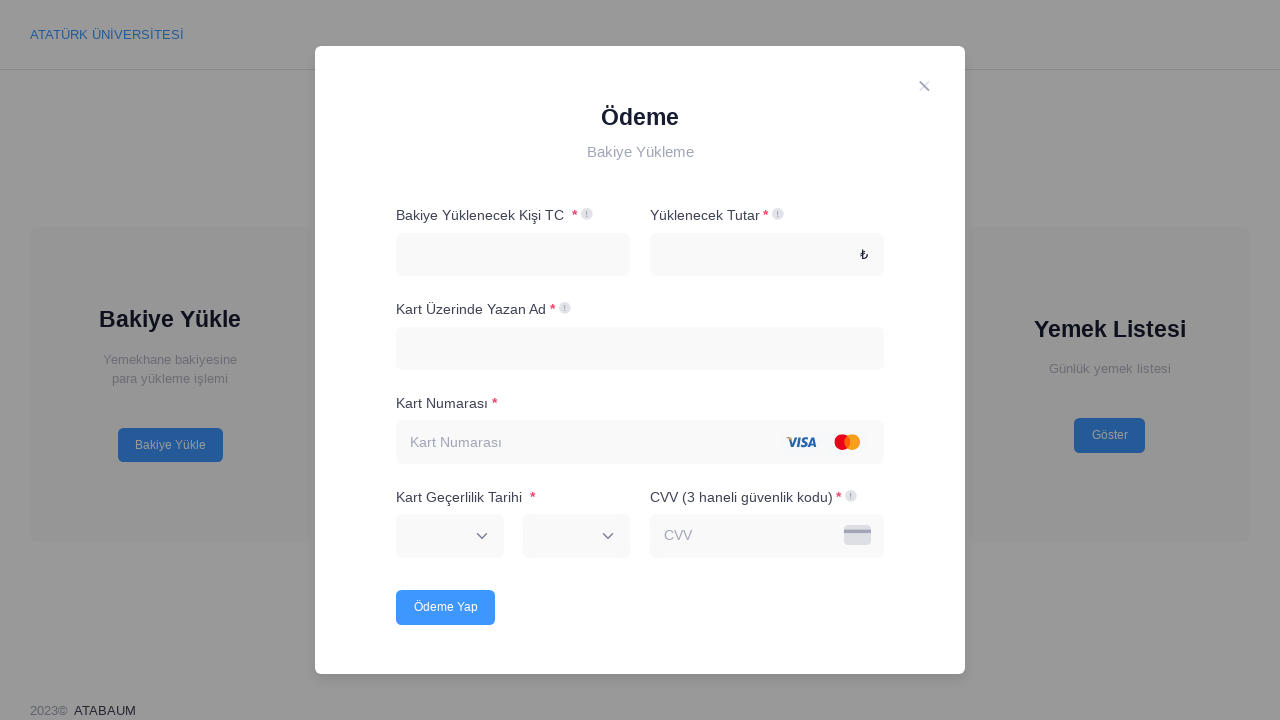